Navigates to the inputs practice page, clicks the Home navigation link, and verifies the page title changes to "Practice"

Starting URL: https://practice.cydeo.com/inputs

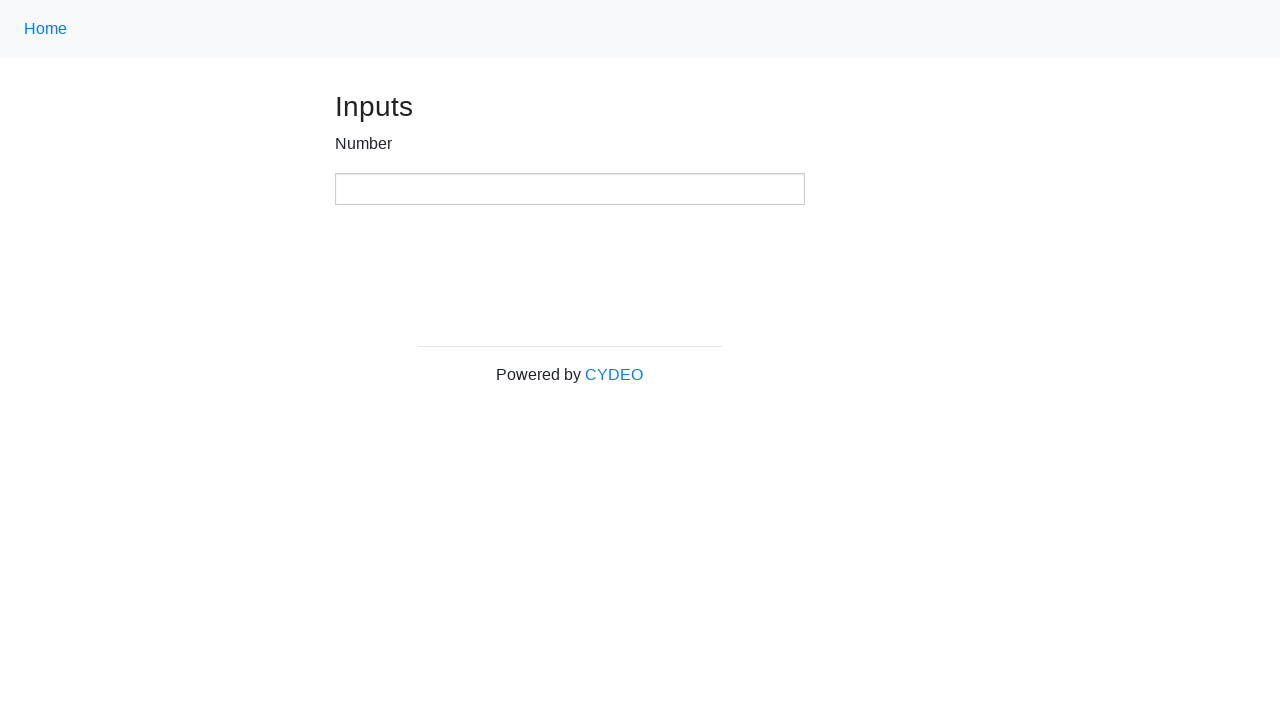

Clicked the Home navigation link at (46, 29) on a.nav-link
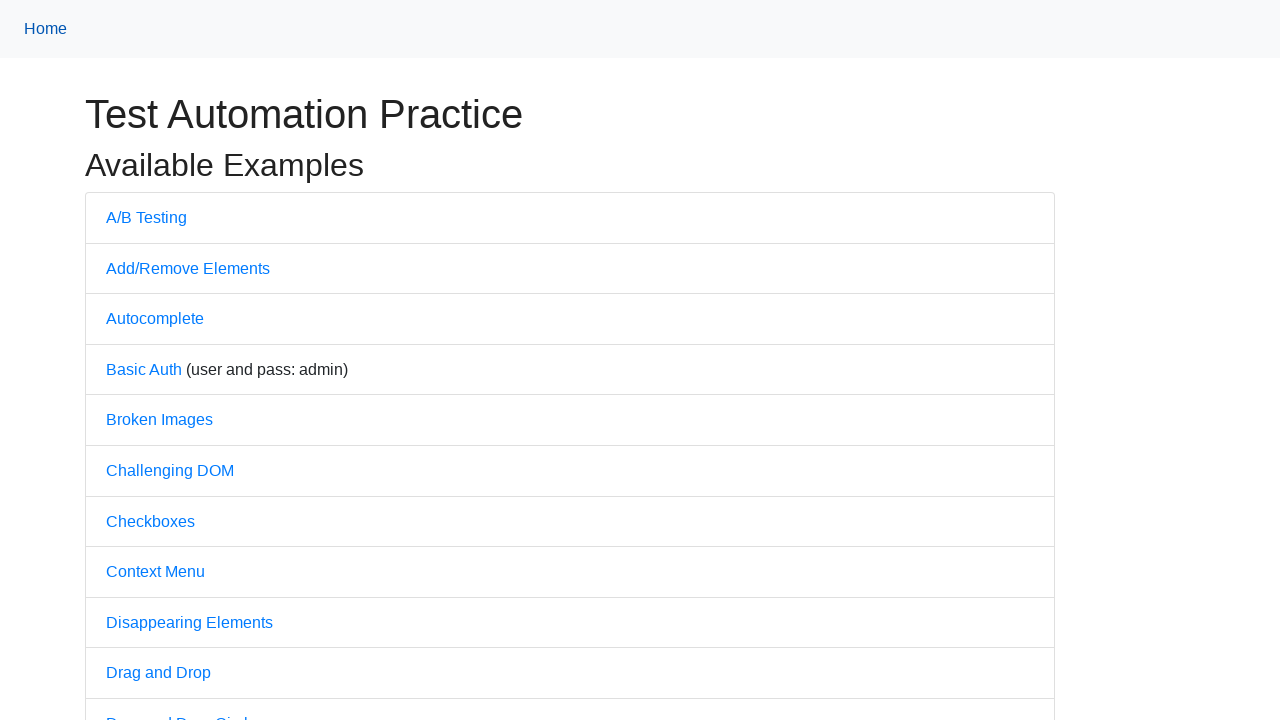

Waited for page to load (domcontentloaded)
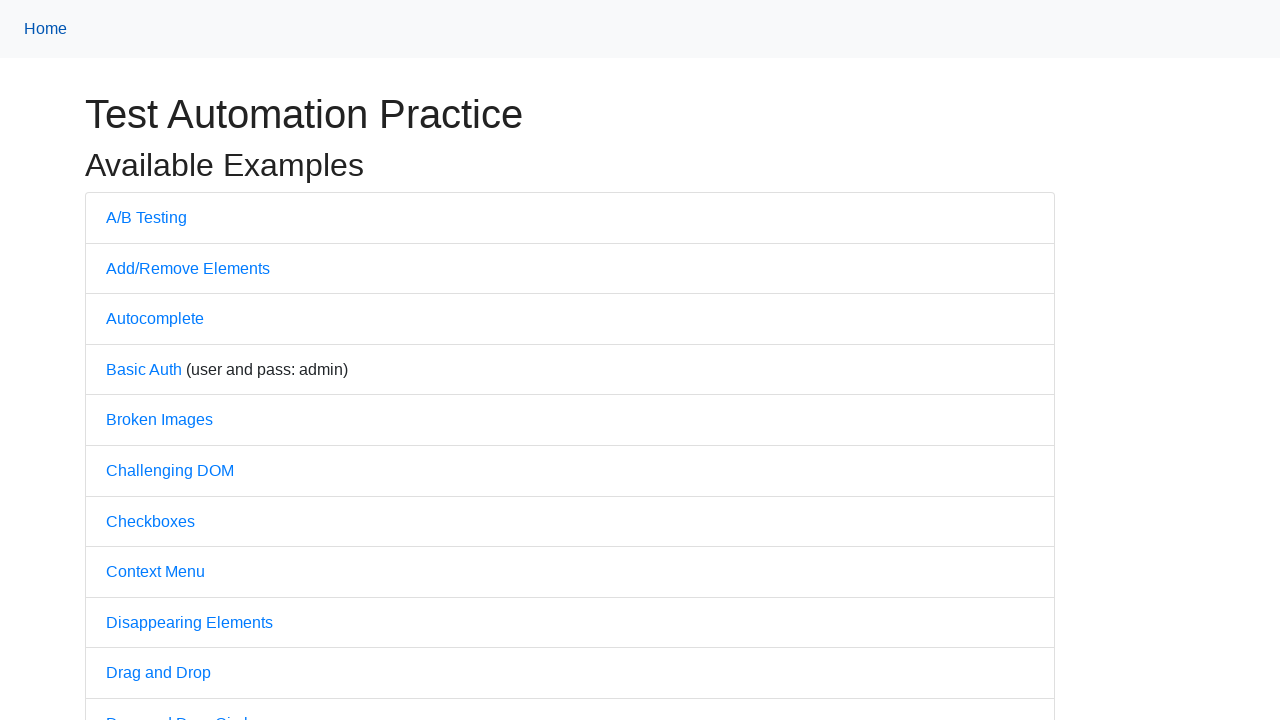

Verified page title changed to 'Practice'
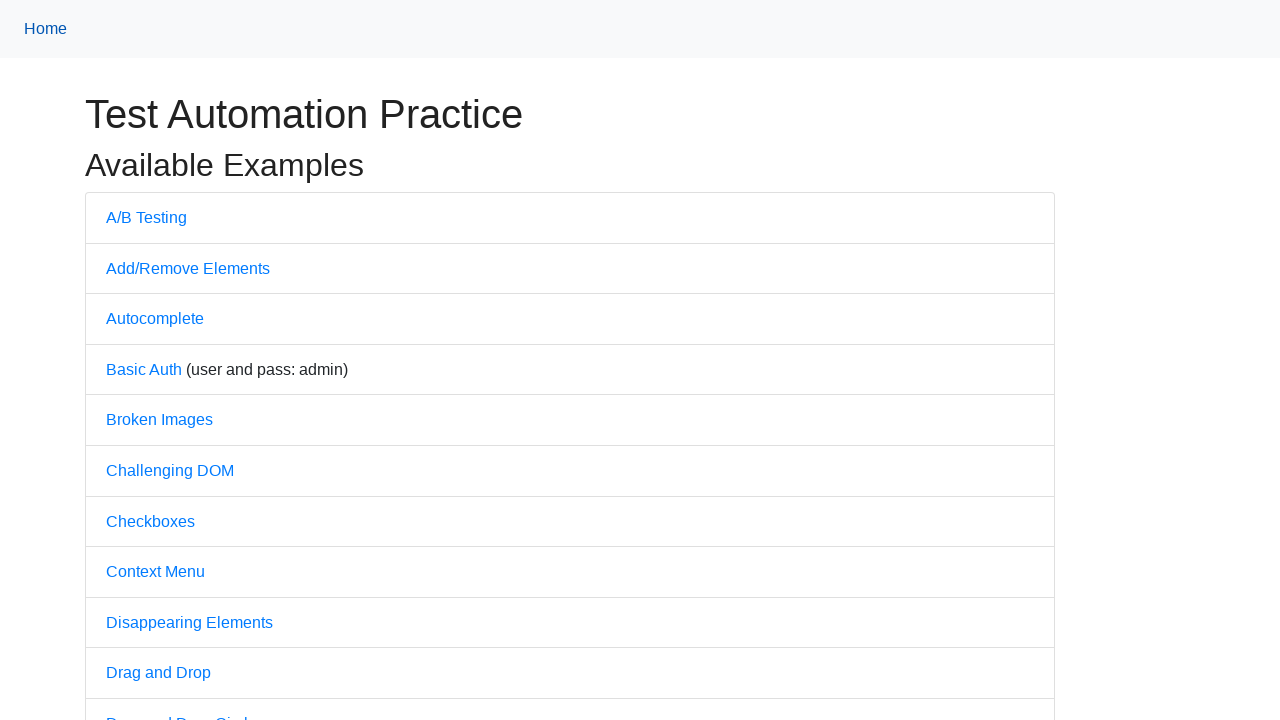

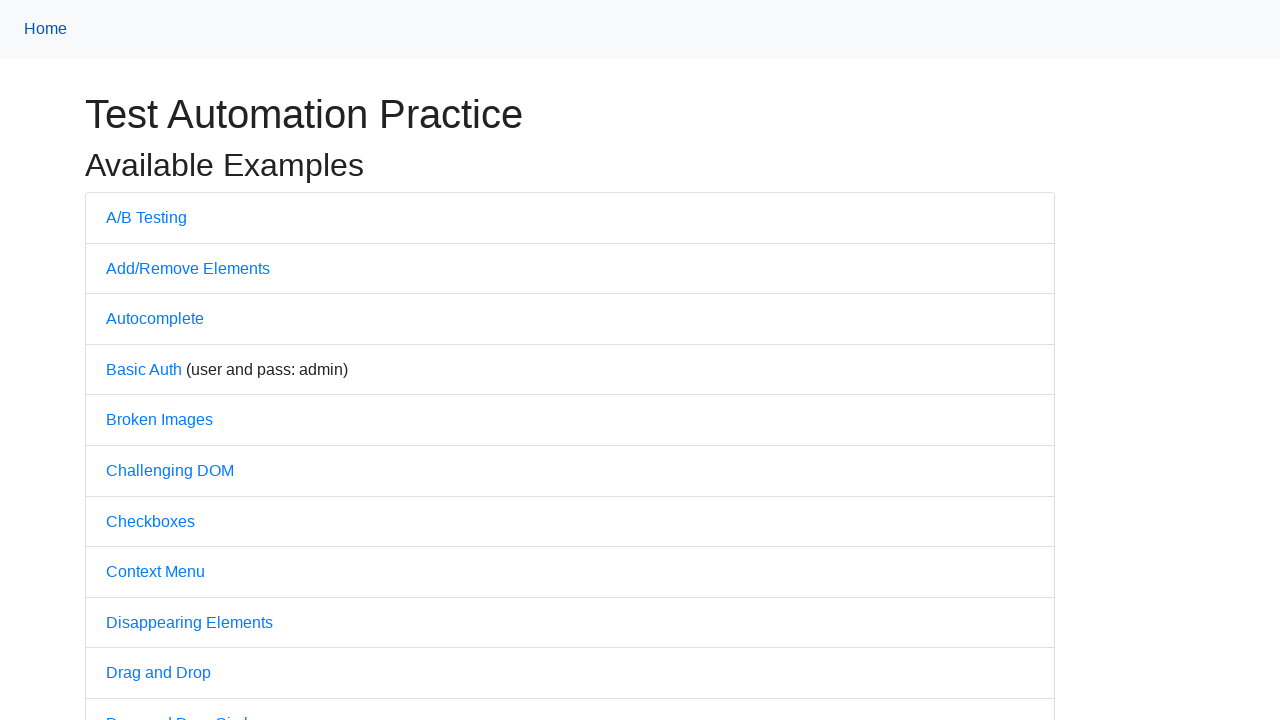